Tests window handling functionality by clicking a button that opens a new window, switching between windows, and verifying window operations

Starting URL: https://leafground.com/window.xhtml

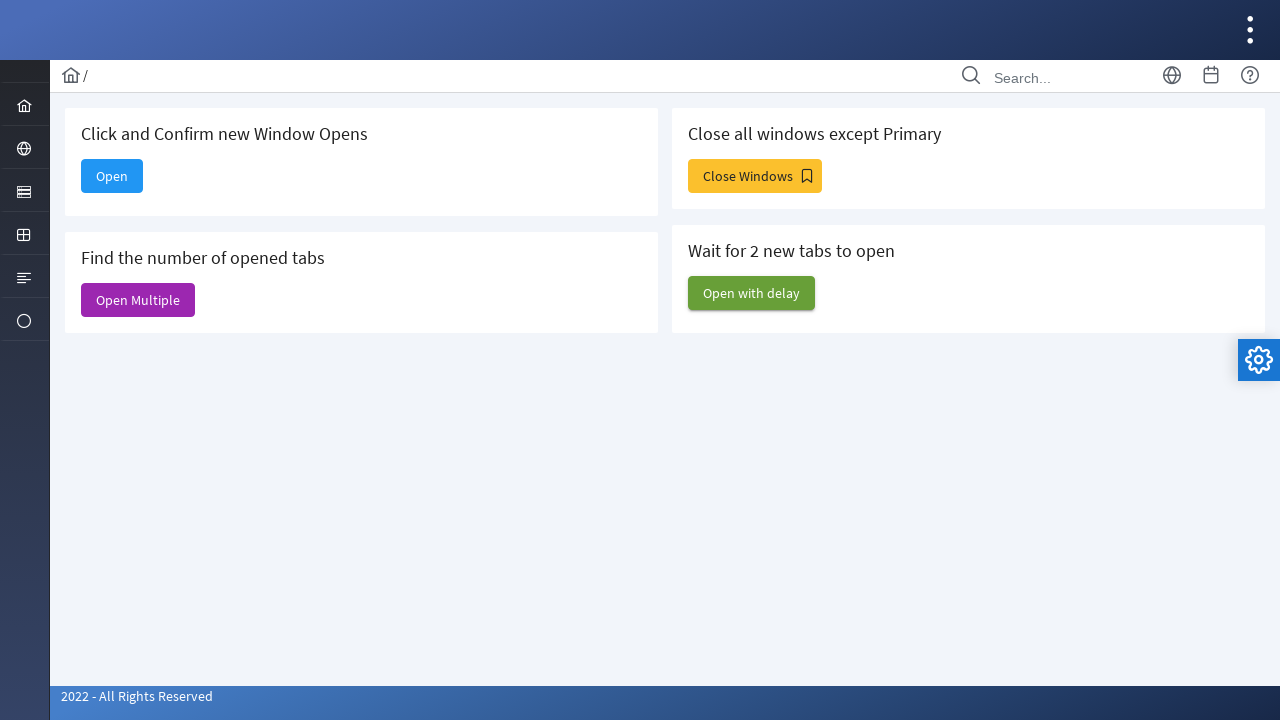

Clicked Open button to trigger new window at (112, 176) on xpath=//span[text()='Open']
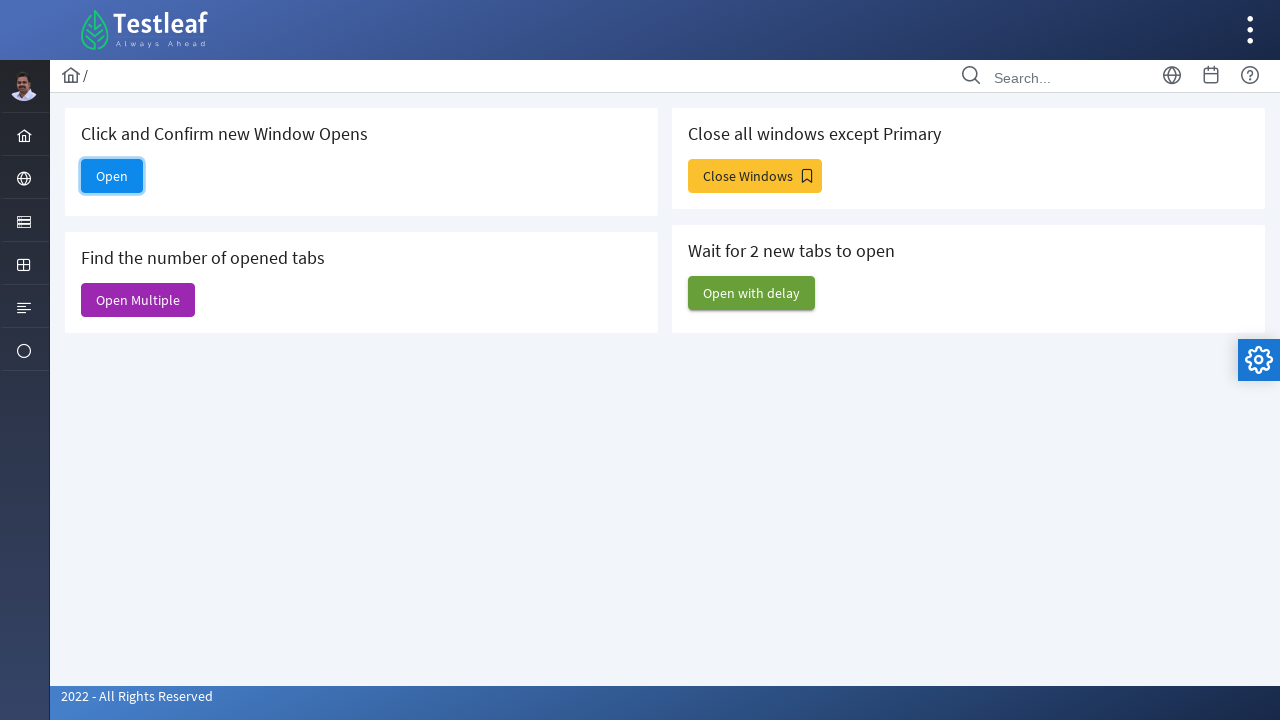

Clicked Open button and new page opened at (112, 176) on xpath=//span[text()='Open']
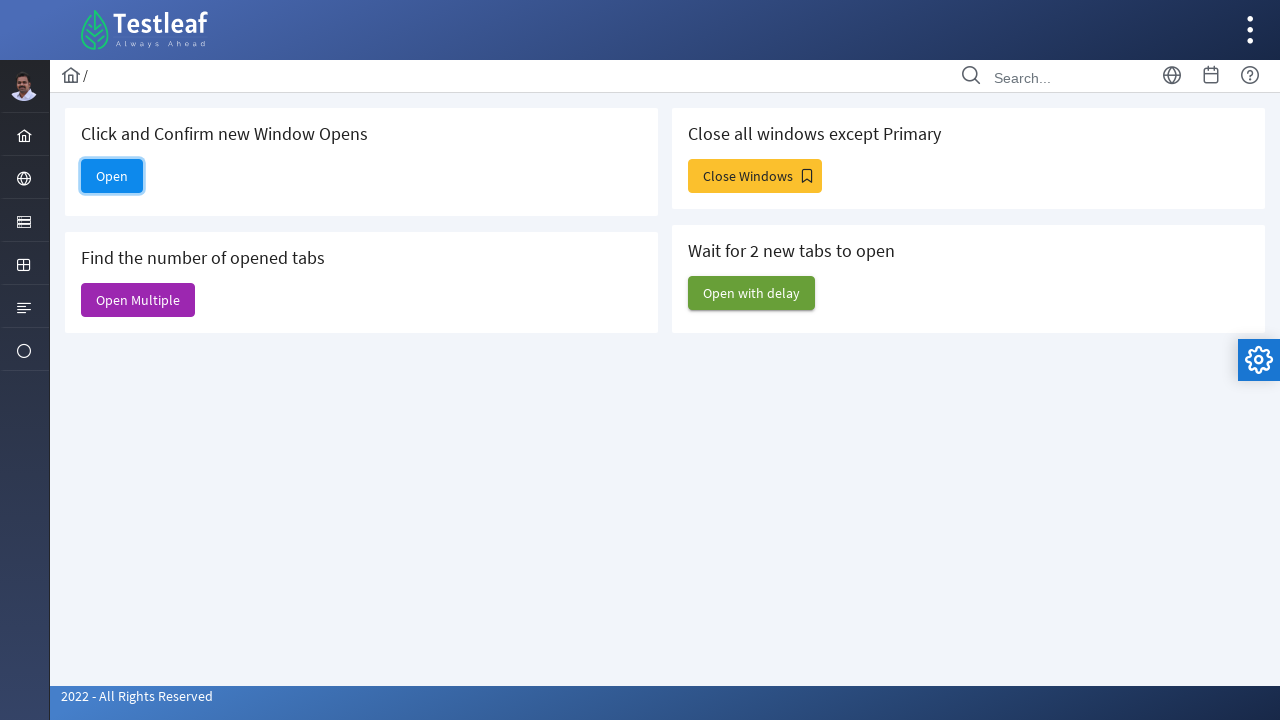

Captured new window/tab reference
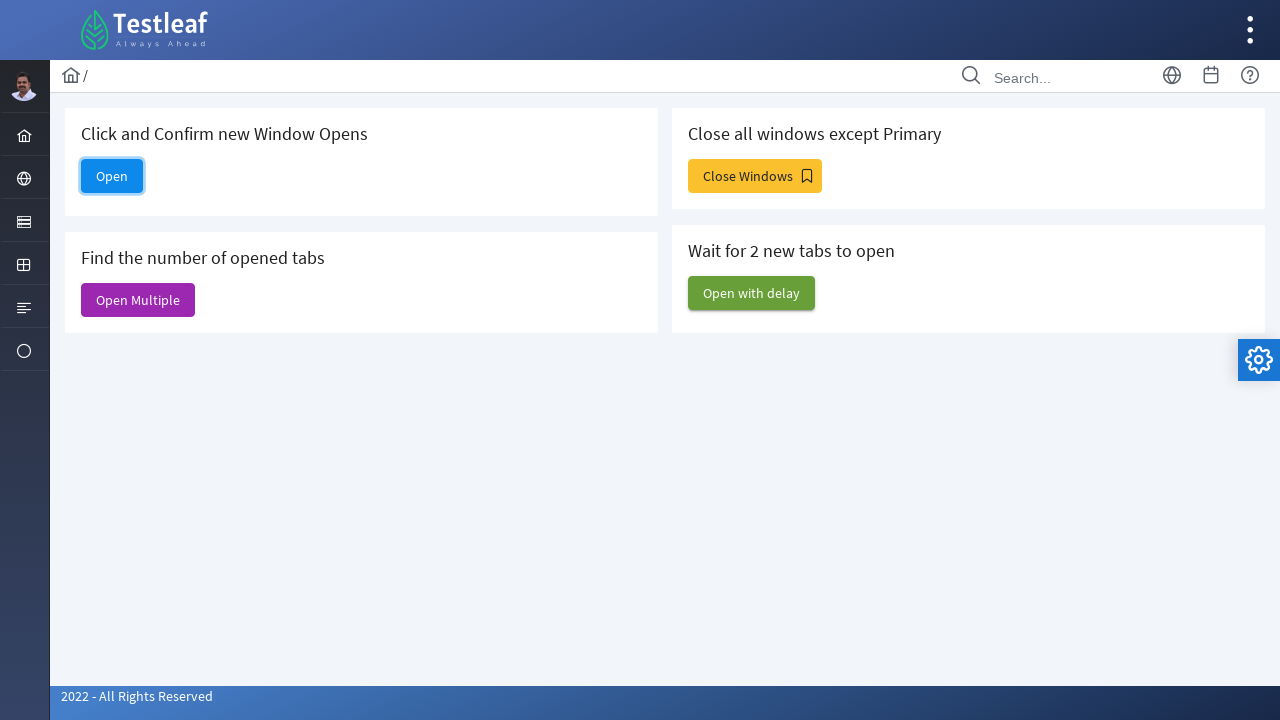

Retrieved new window title: 
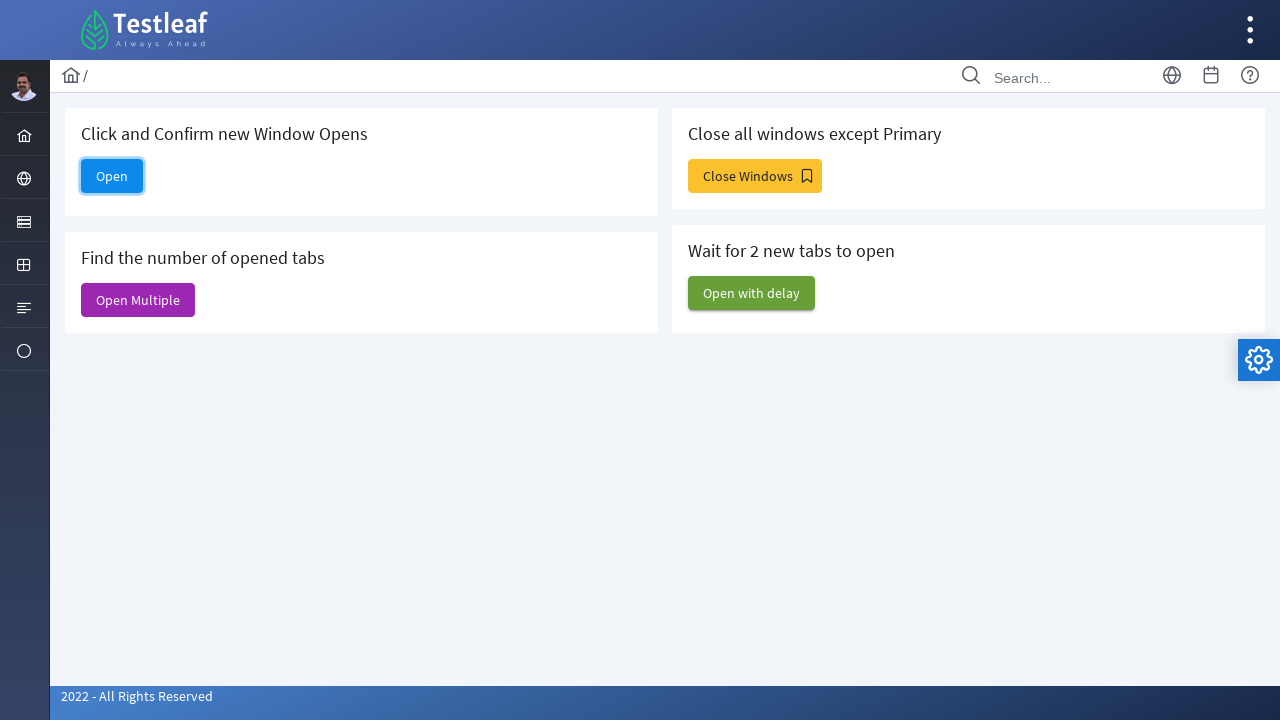

Closed the new window
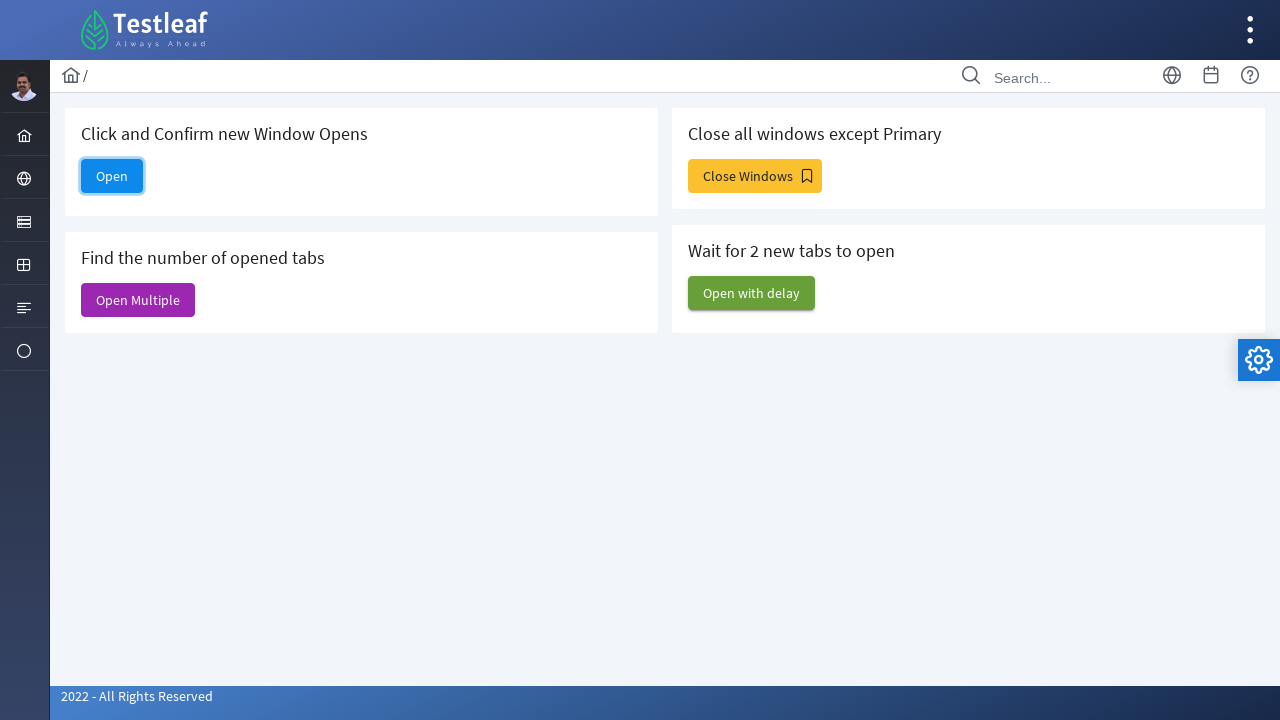

Verified parent window title: Window
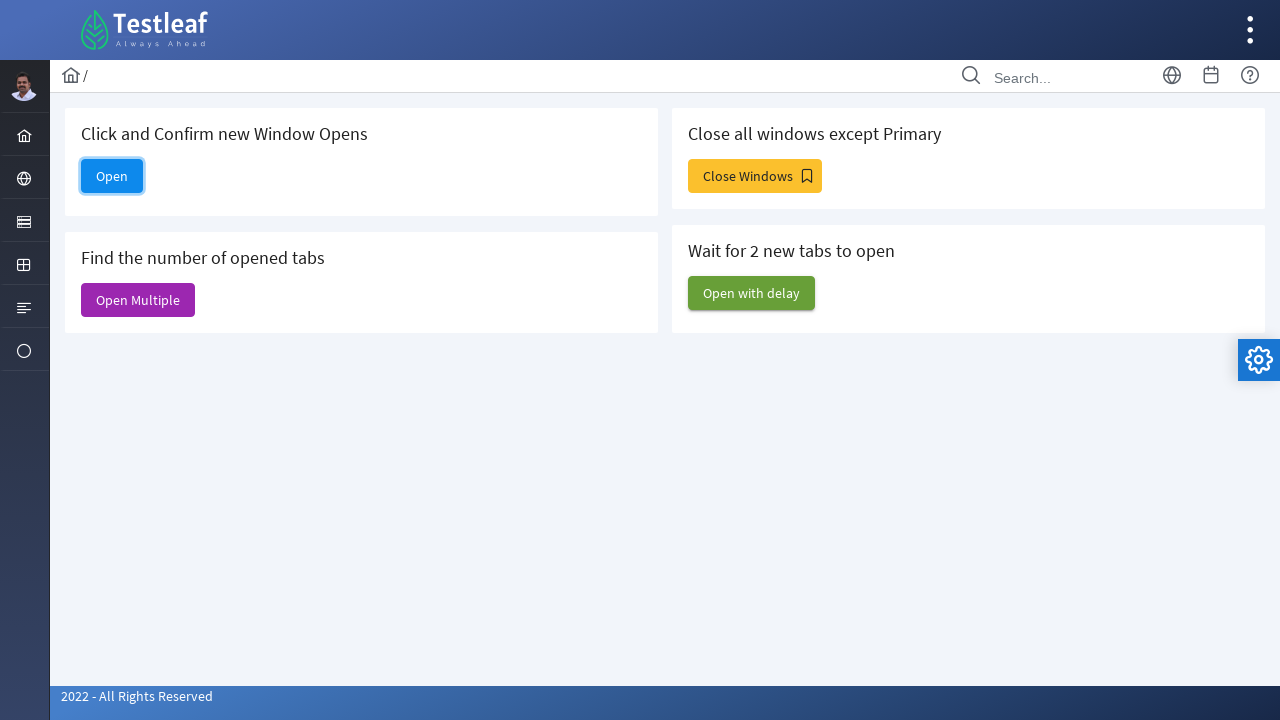

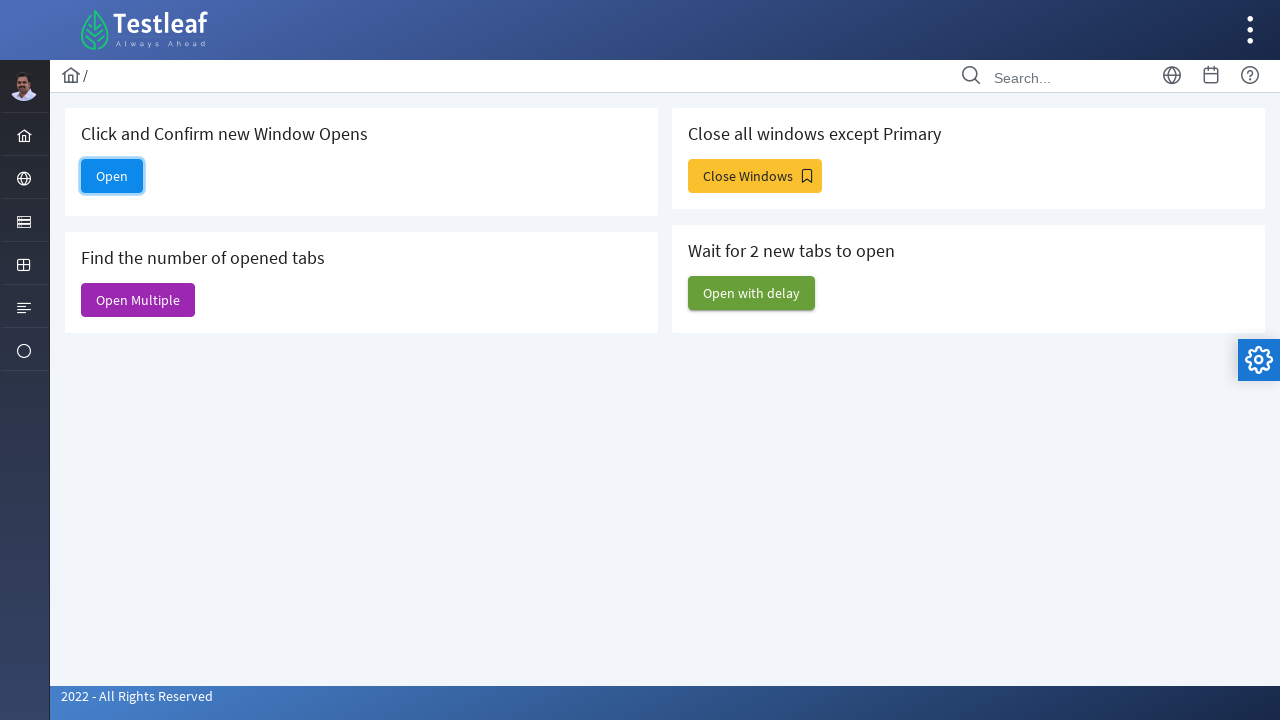